Demonstrates finding elements by various selectors (id, name, class, link text, xpath) and interacting with form inputs including text fields, checkboxes, radio buttons, and select dropdowns on a testing examples page.

Starting URL: https://testingexamples.github.io

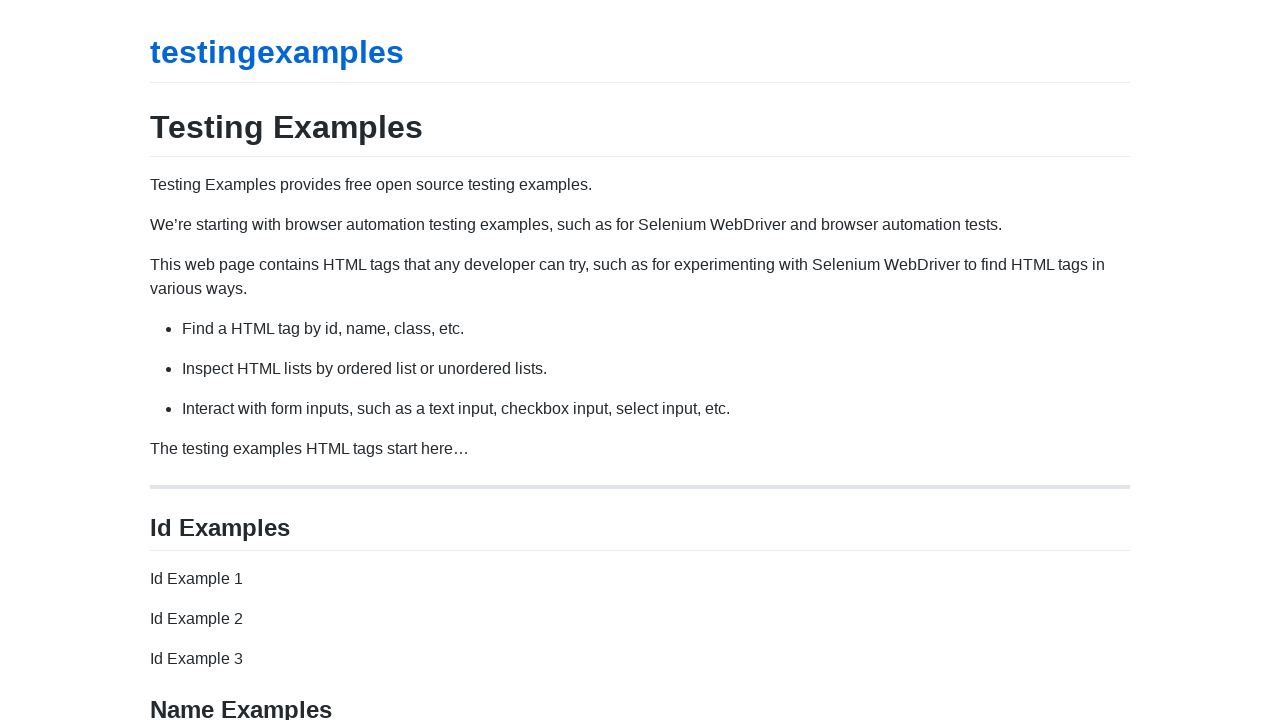

Located element by id '#id-example-1'
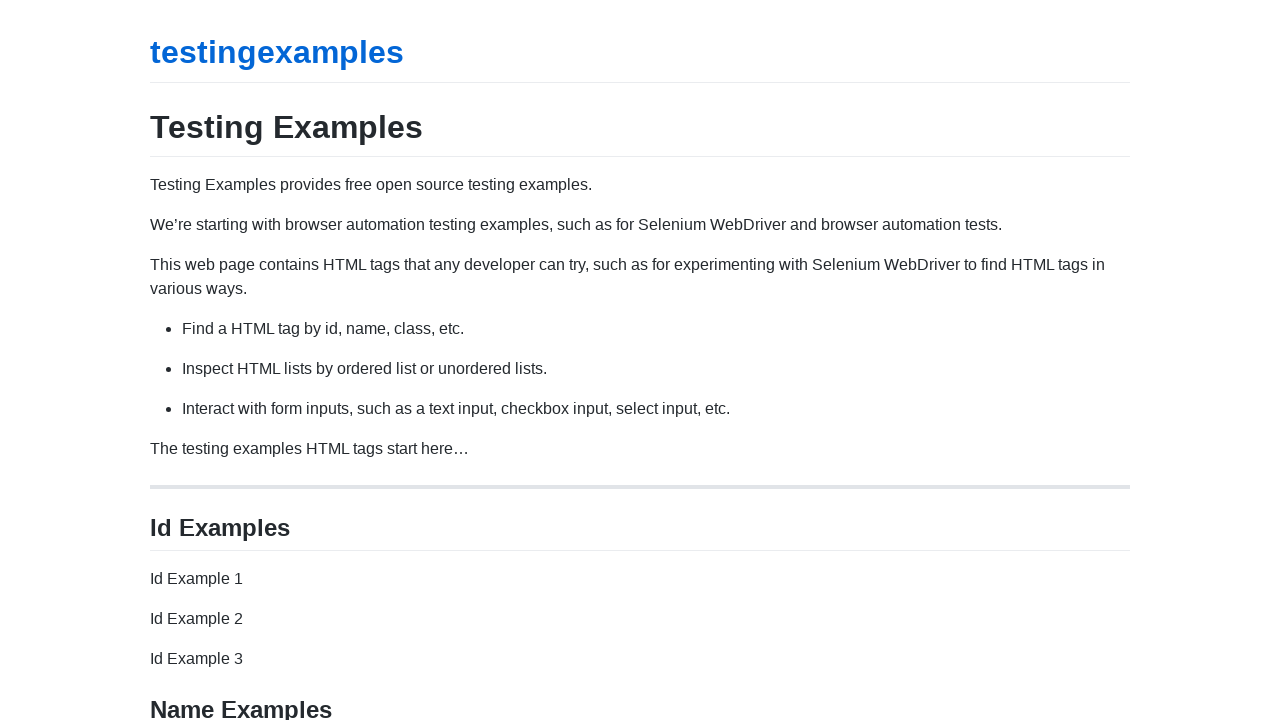

Located element by name 'name-example-1'
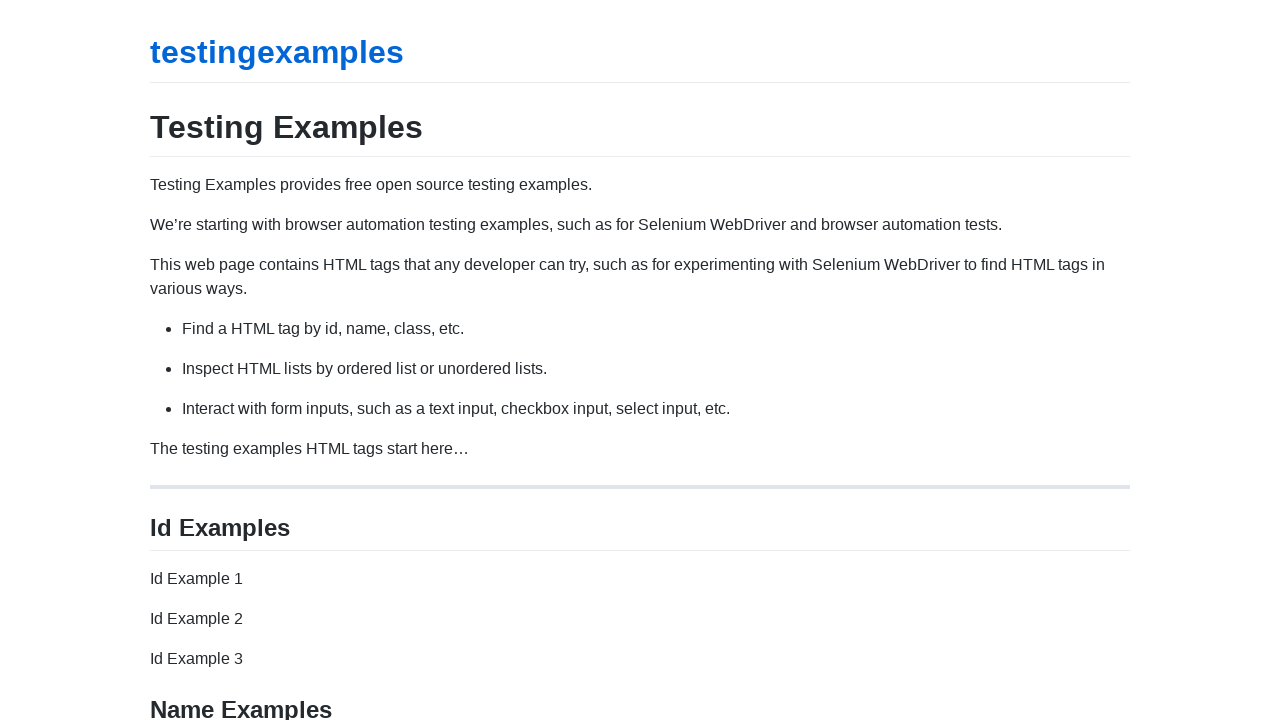

Located element by class 'class-example-1'
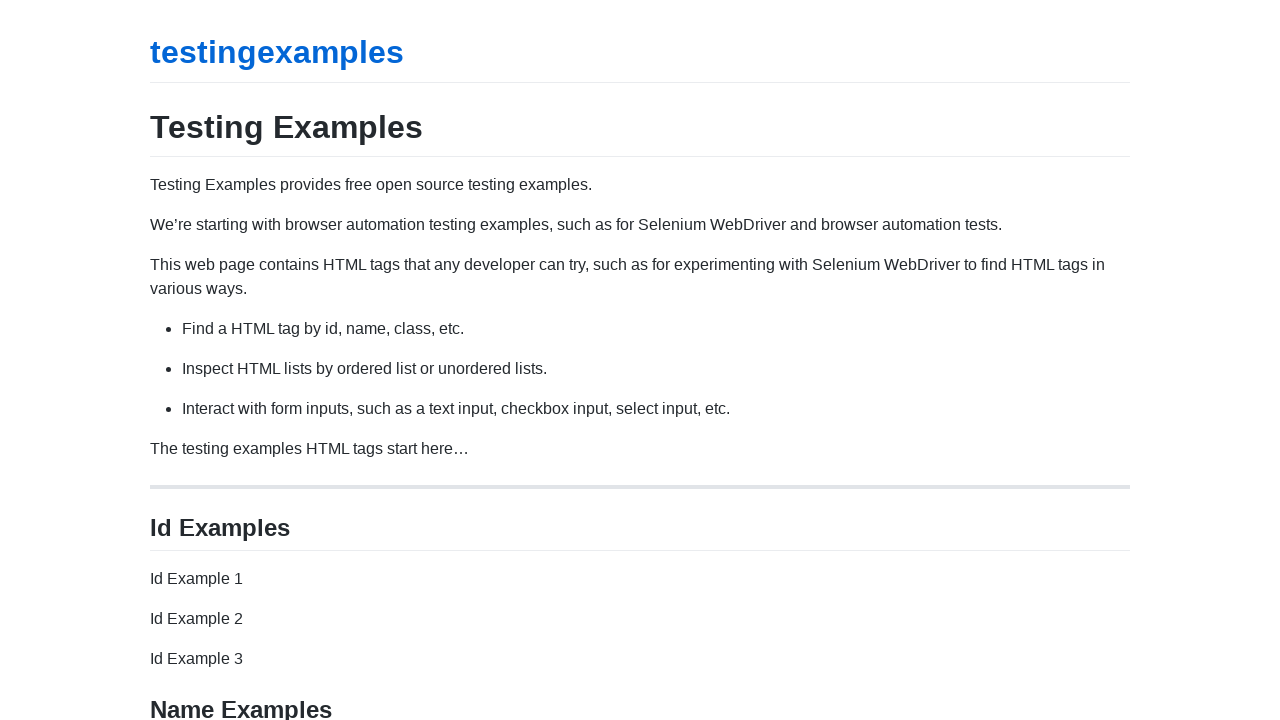

Located link element with text 'Link Example 1'
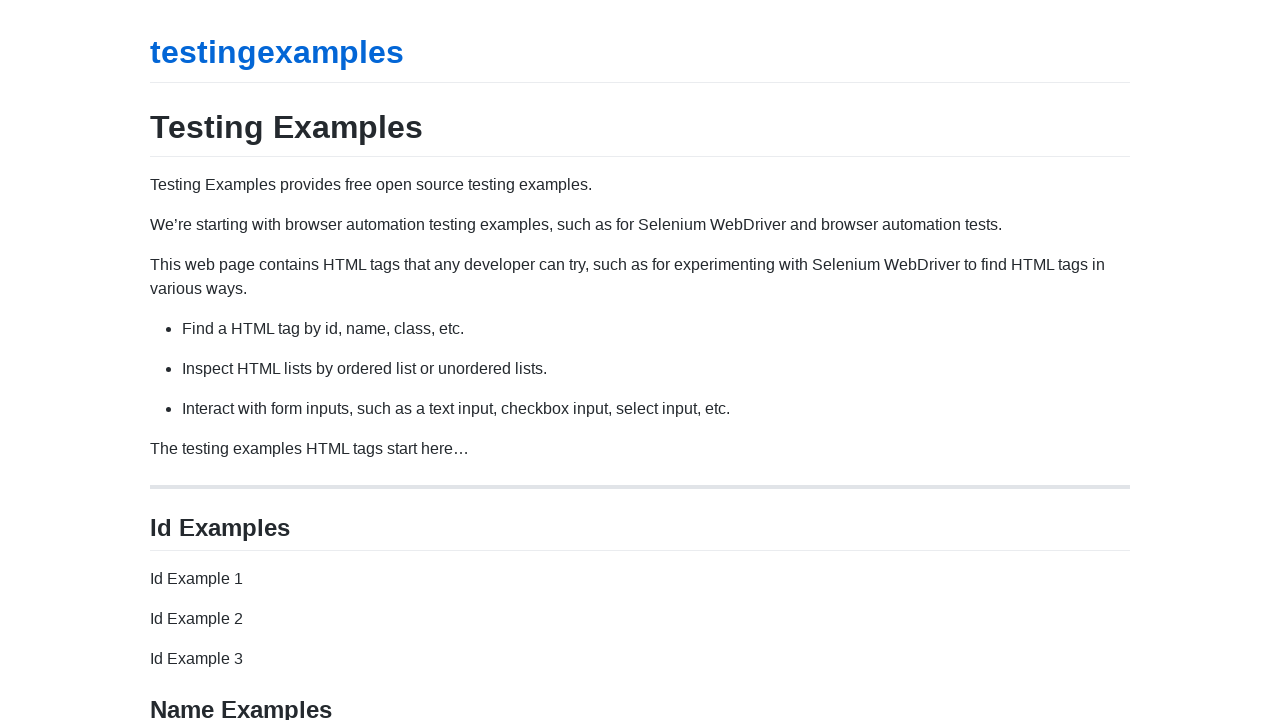

Located submit input element
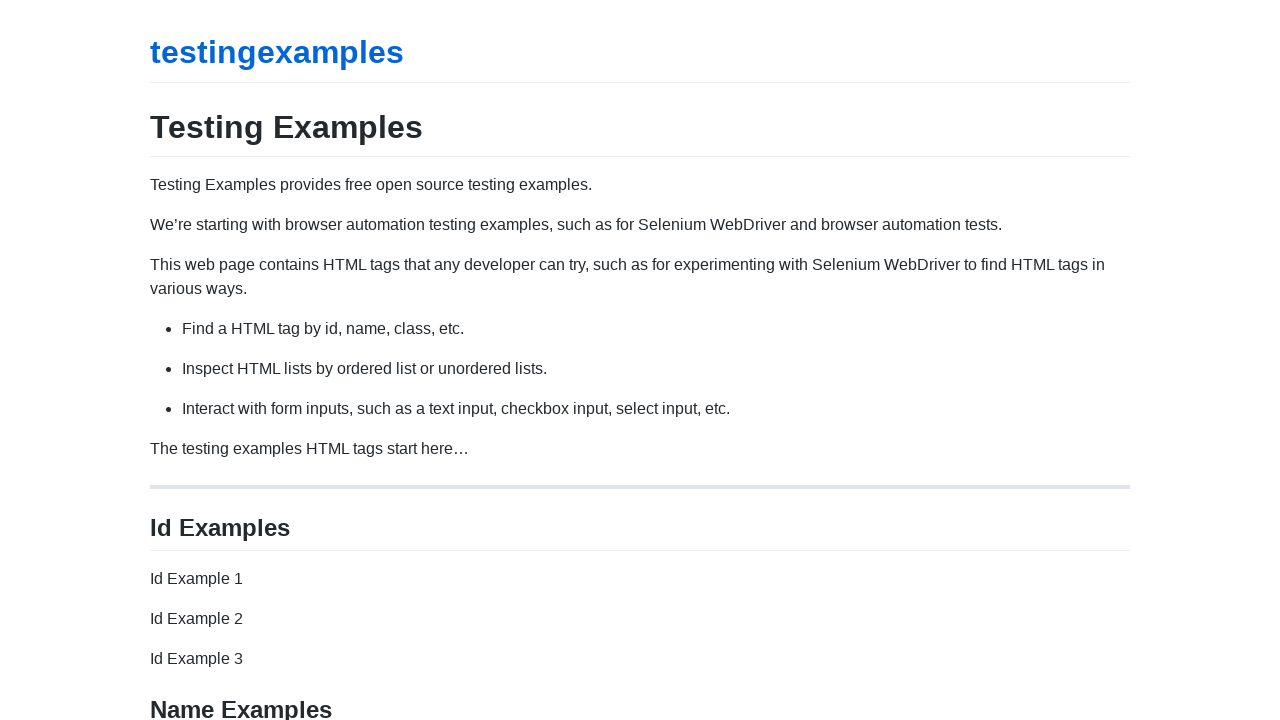

Filled text input field with 'hello' on #text-example-1-id
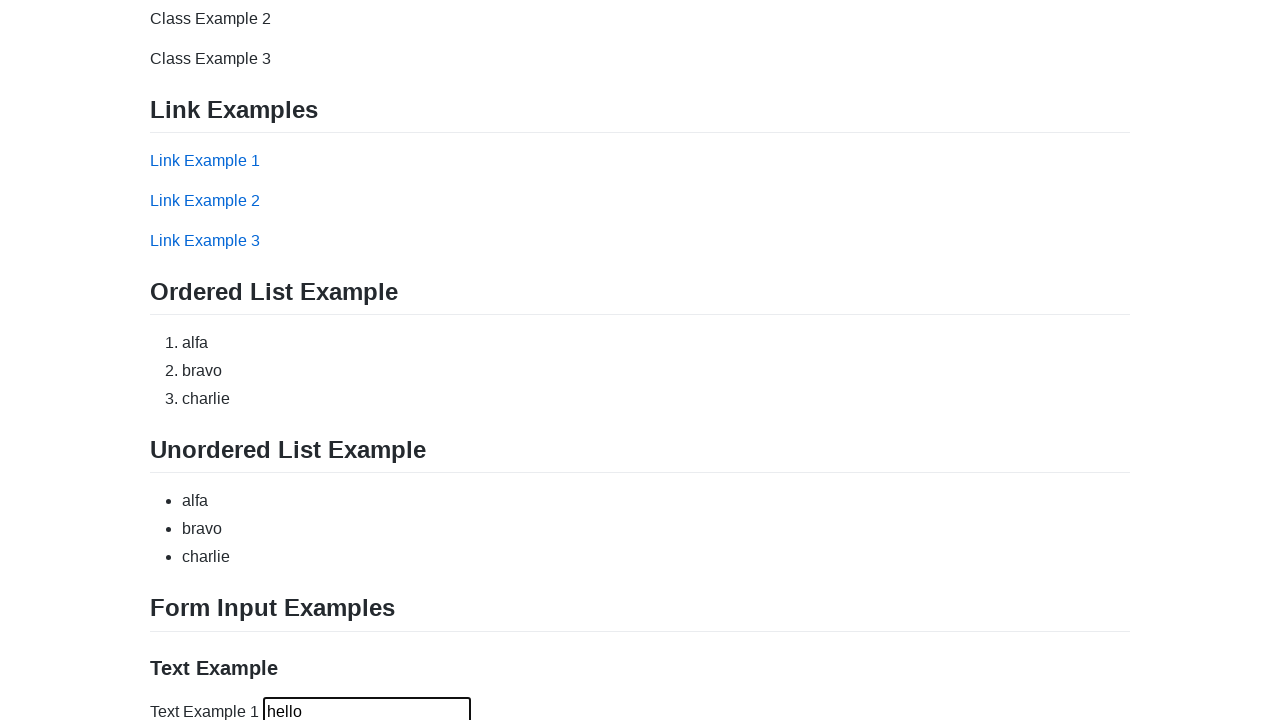

Clicked checkbox element at (312, 401) on #checkbox-example-1-id
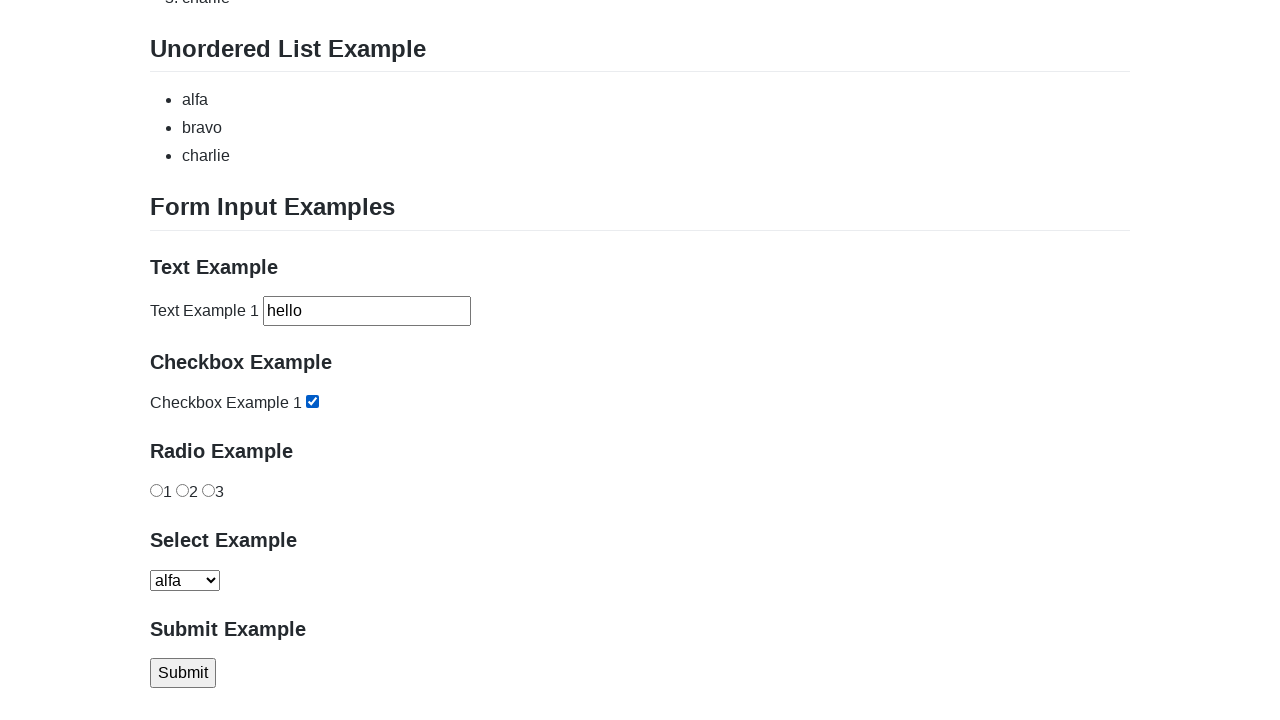

Clicked radio button option 1 at (156, 490) on #radio-example-1-option-1-id
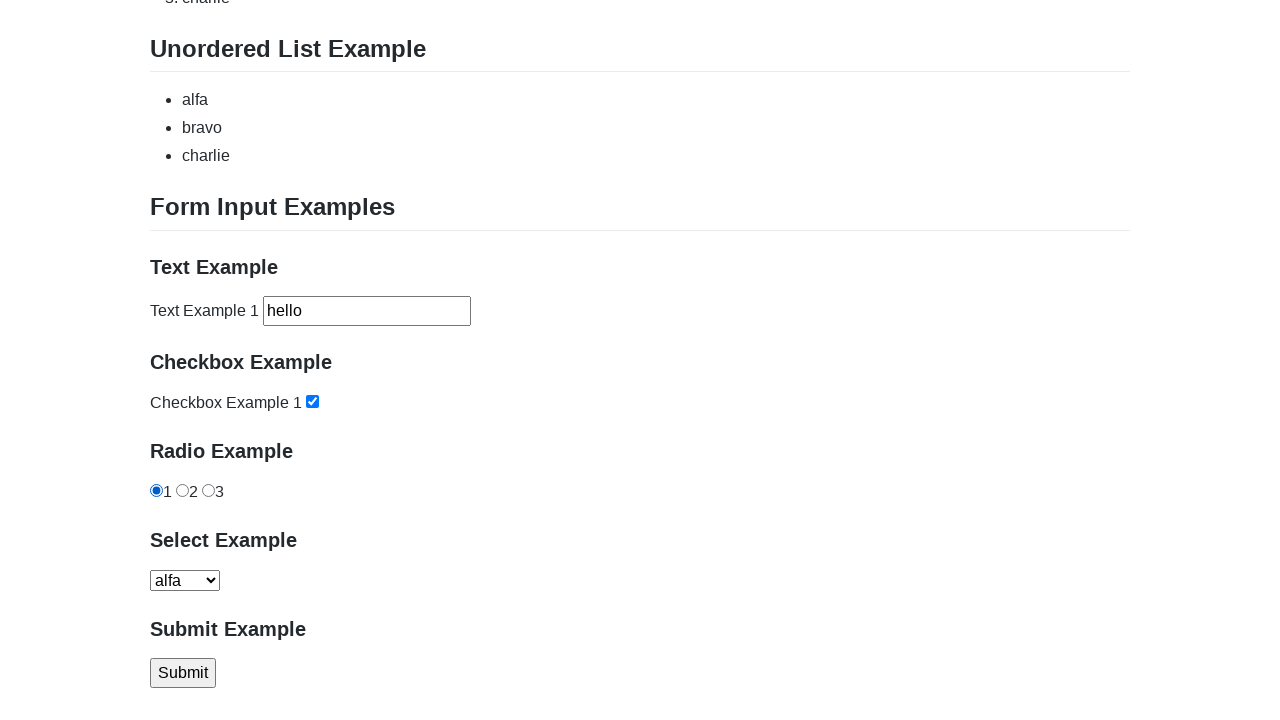

Selected first option from select dropdown on #select-example-1-id
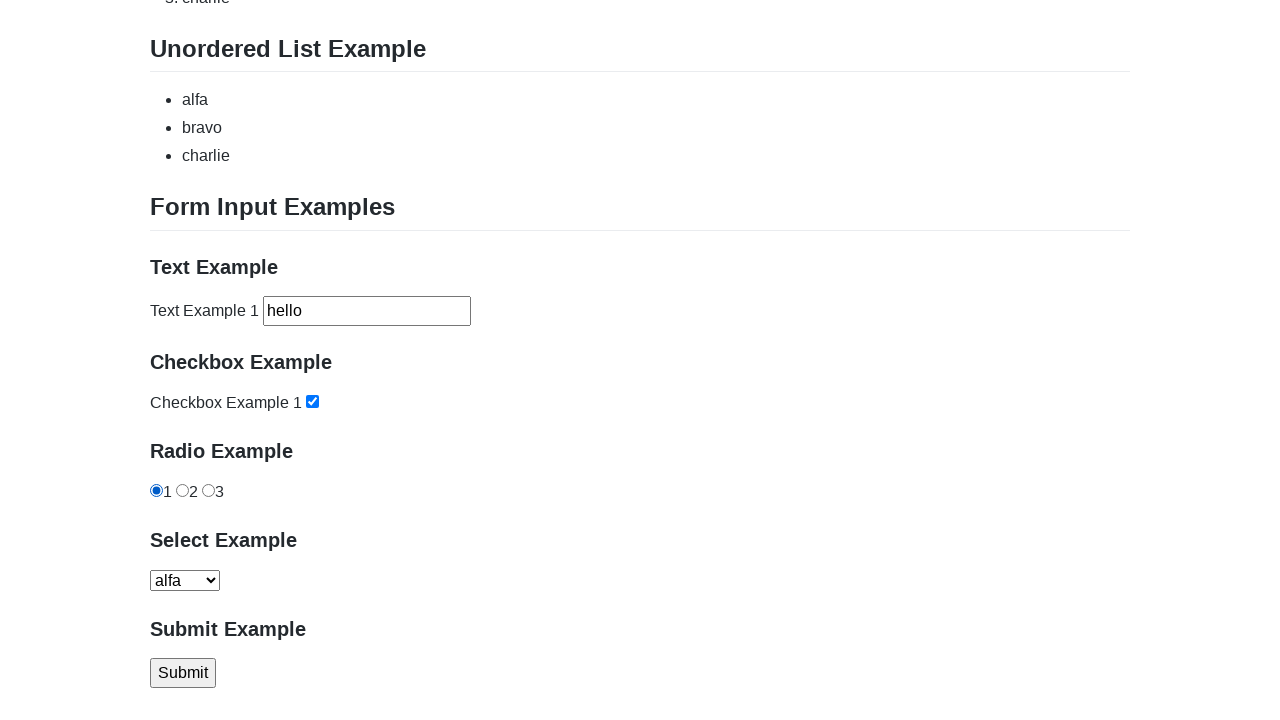

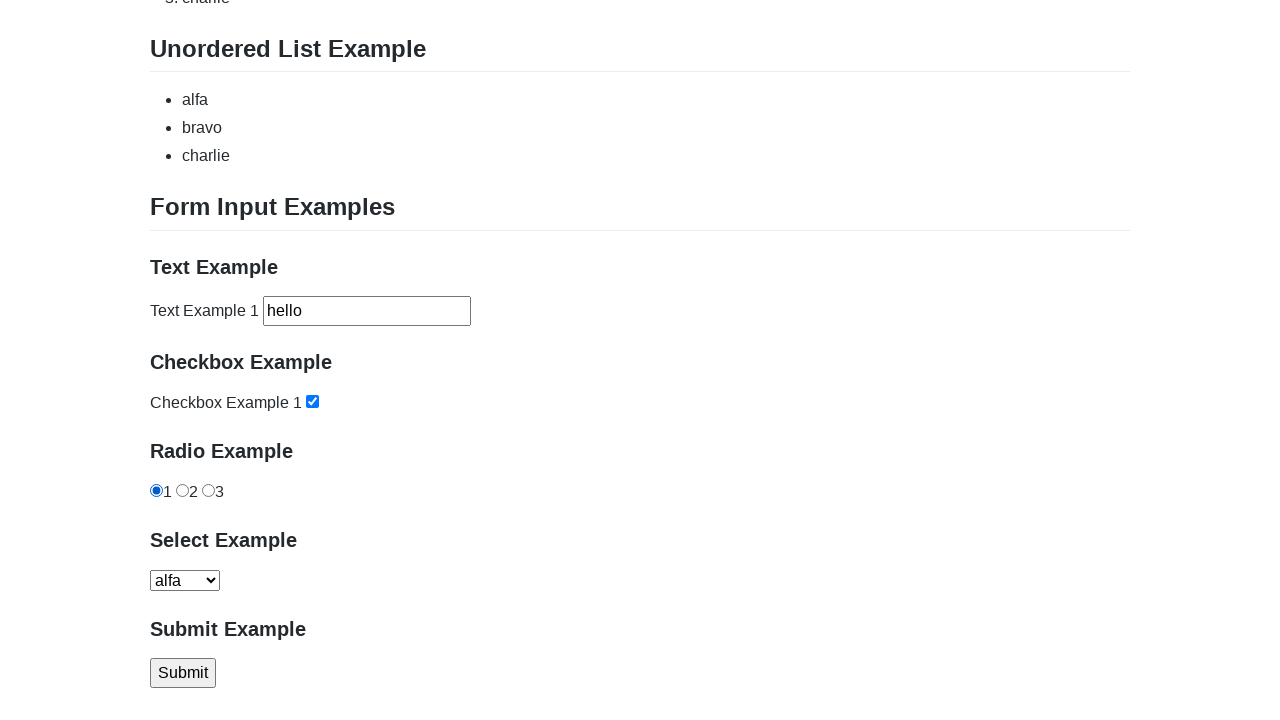